Tests JavaScript alert and prompt dialog handling by clicking buttons that trigger alerts, accepting the confirm dialog, and entering text in the prompt dialog.

Starting URL: https://demoqa.com/alerts

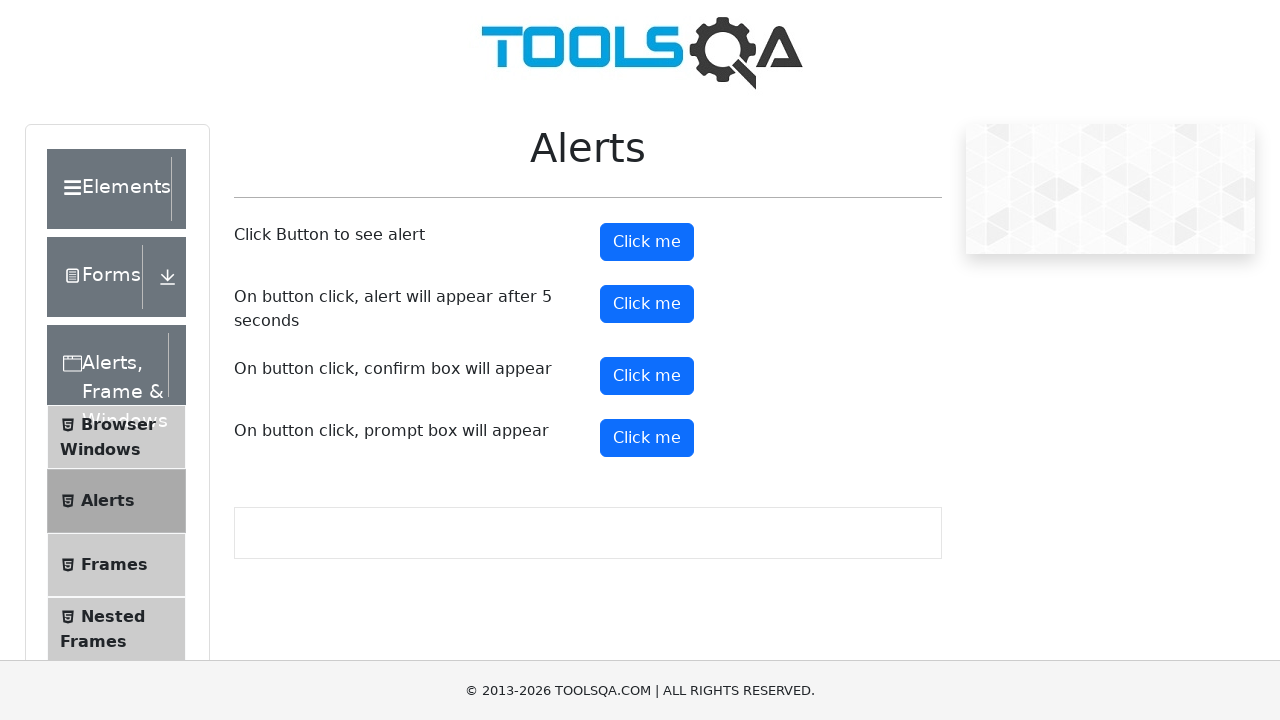

Set up handler to accept confirm alert dialog
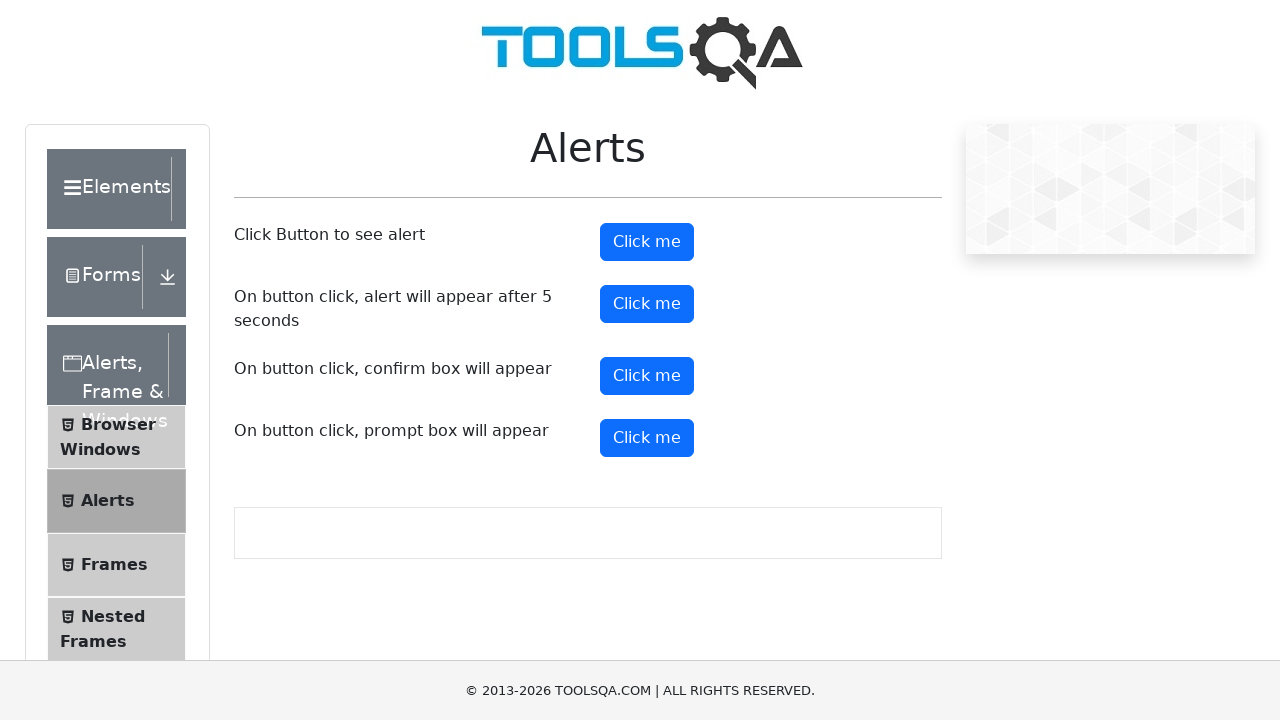

Clicked confirm button to trigger alert at (647, 376) on #confirmButton
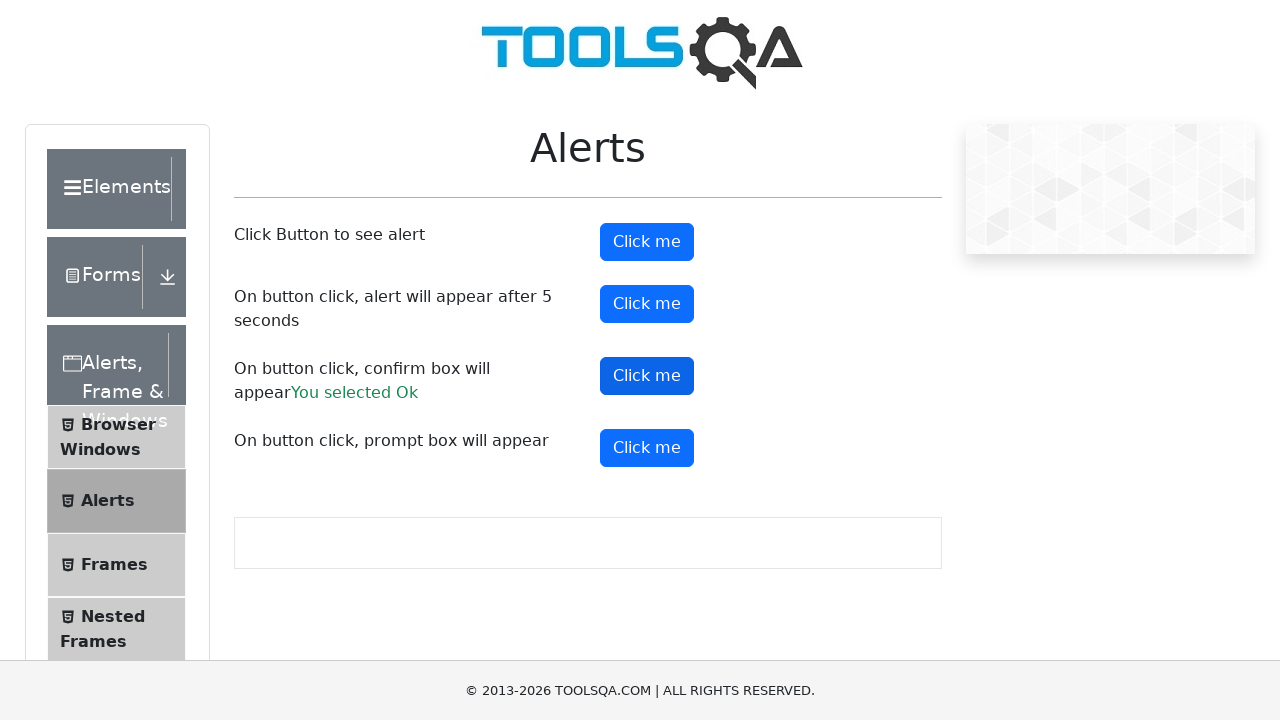

Waited for confirm dialog to be processed
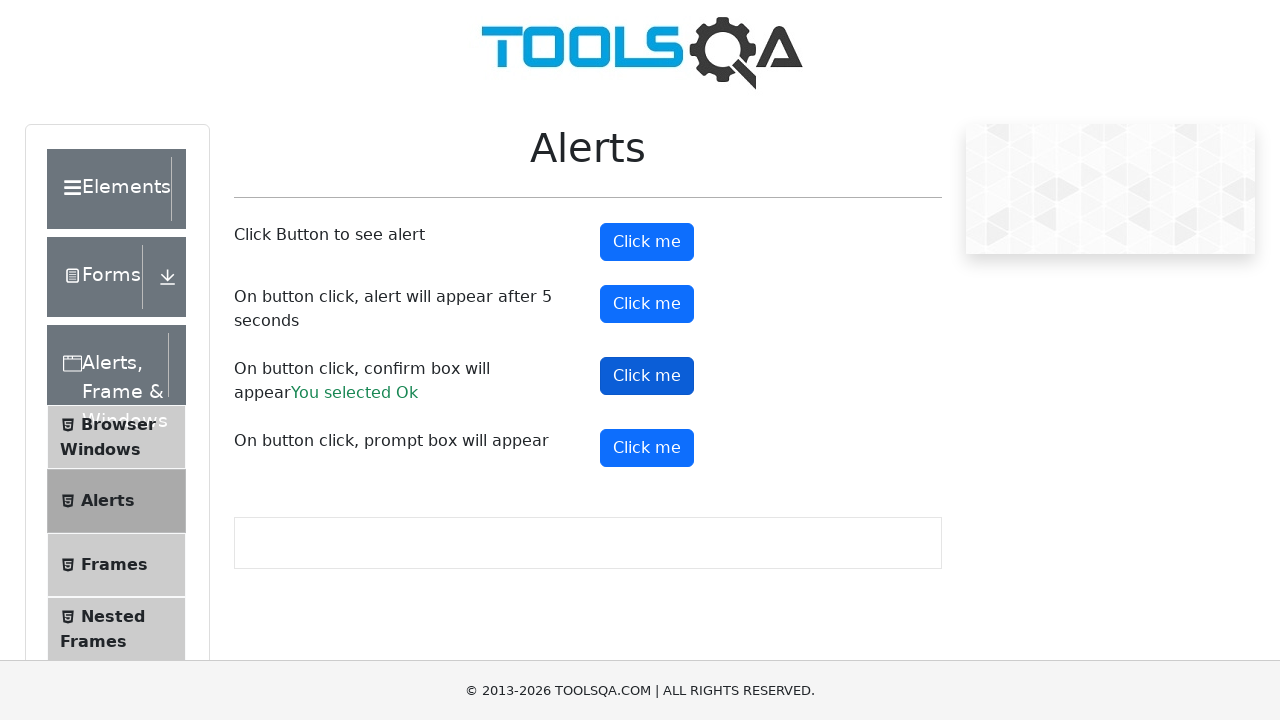

Set up handler to accept prompt dialog with text 'my message'
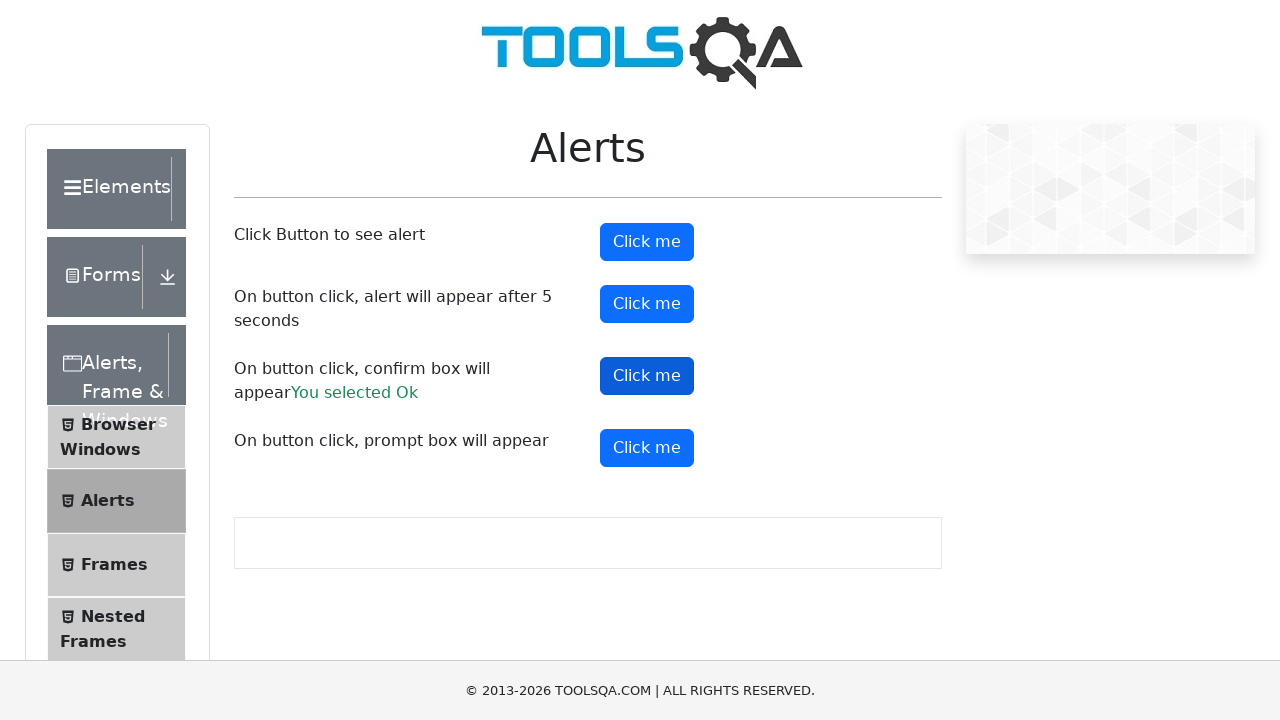

Clicked prompt button to trigger prompt dialog at (647, 448) on #promtButton
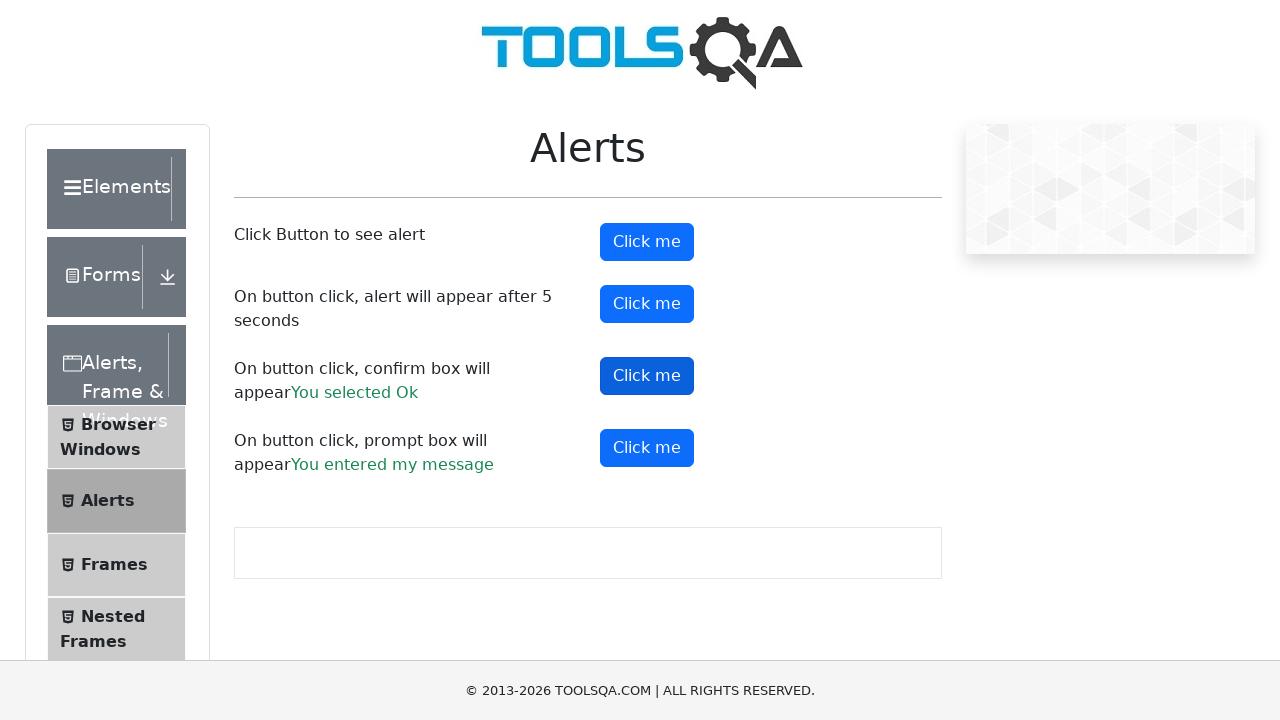

Waited for prompt dialog to be processed
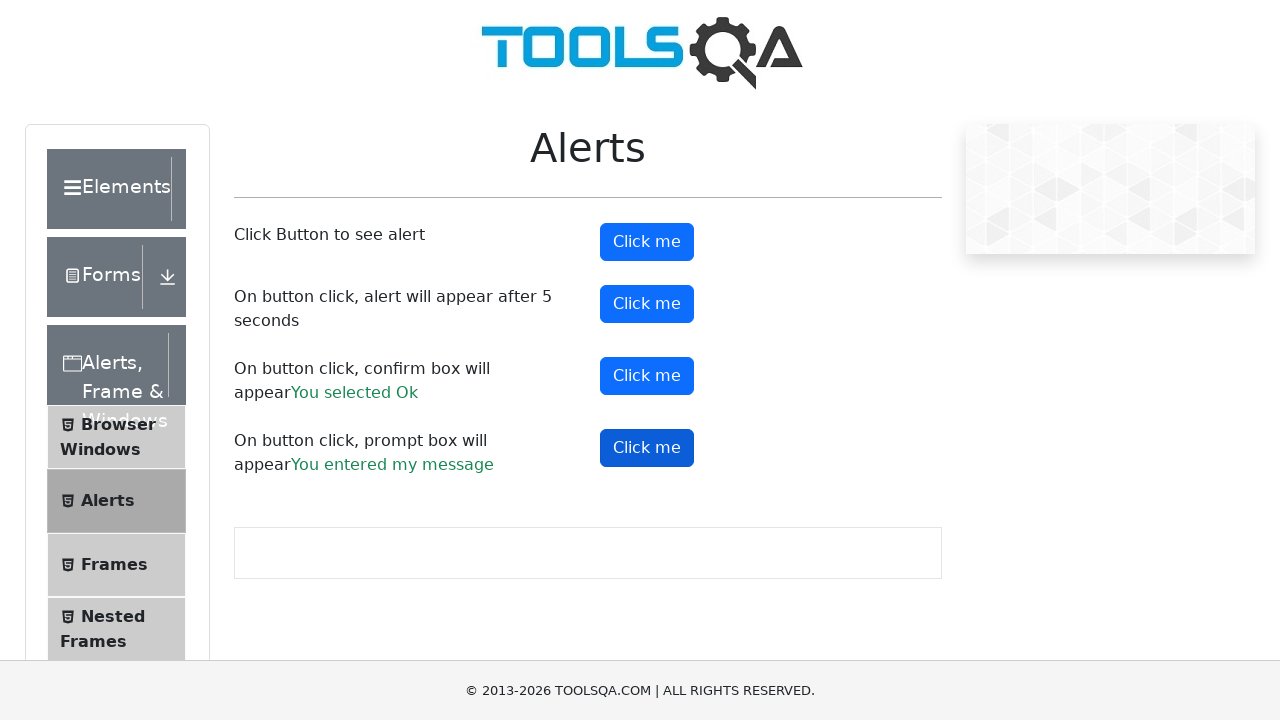

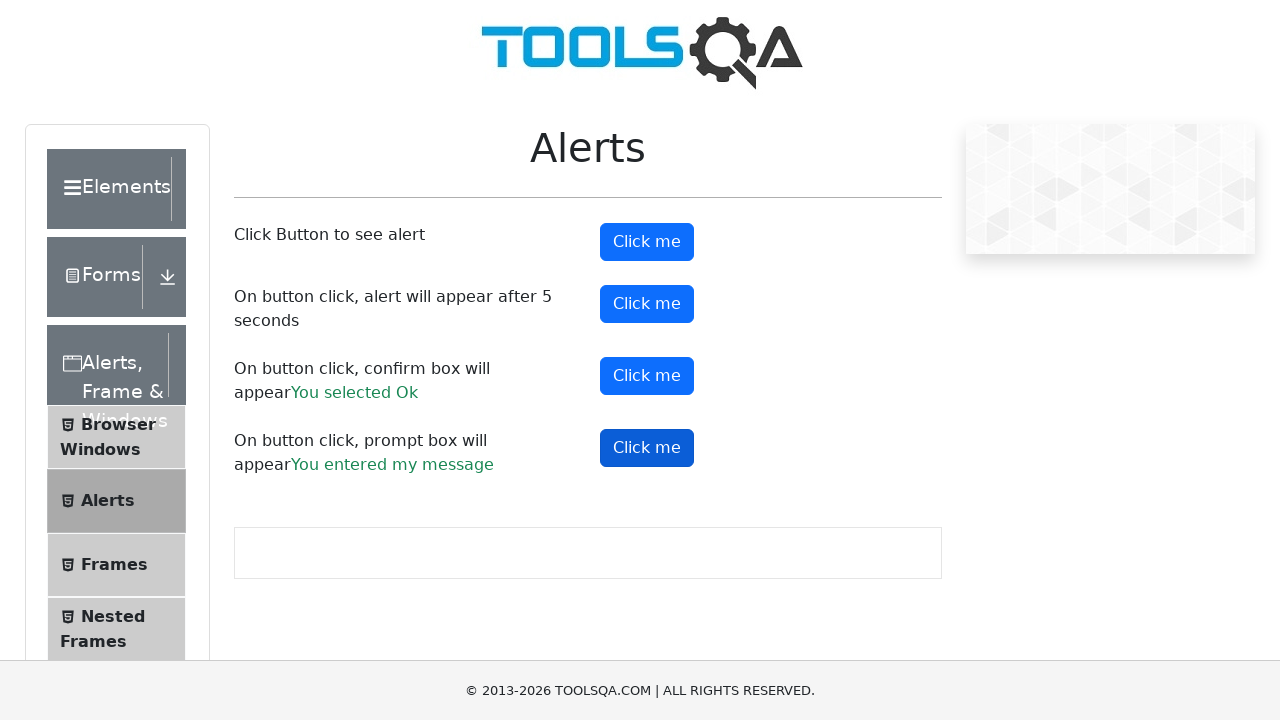